Tests that all validation error messages appear when submitting an empty registration form

Starting URL: https://alada.vn/tai-khoan/dang-ky.html

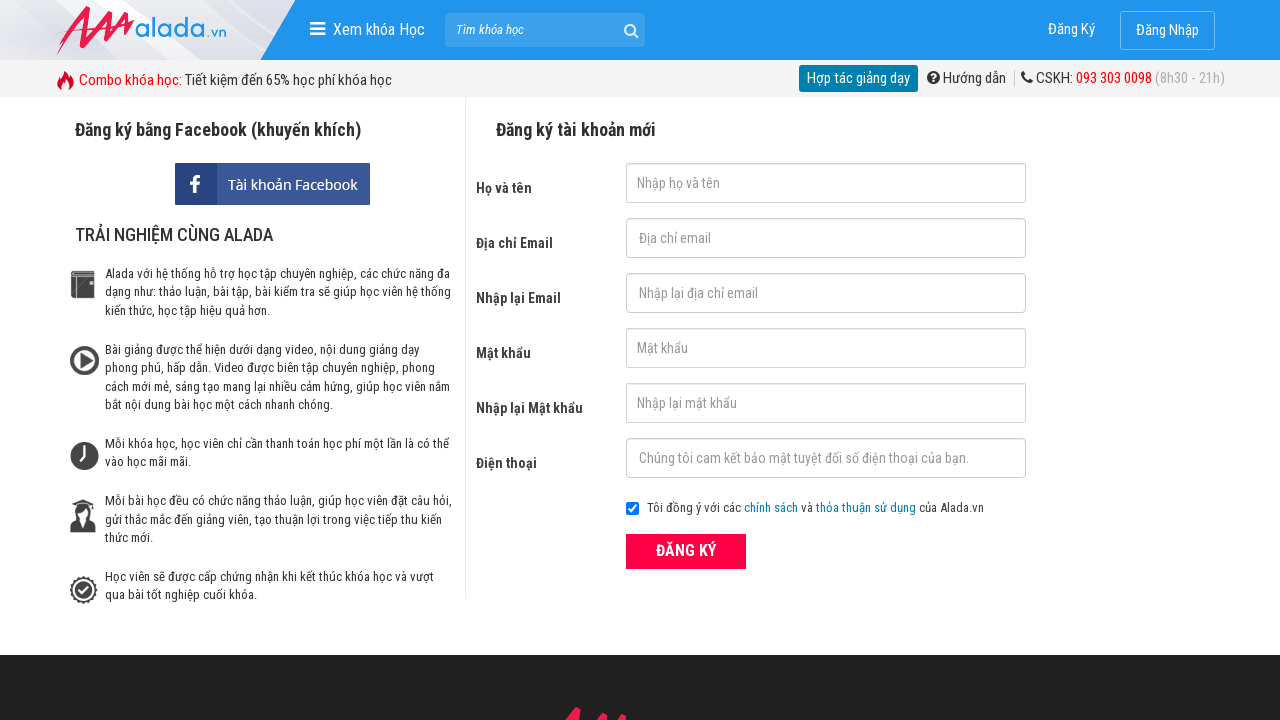

Navigated to registration page
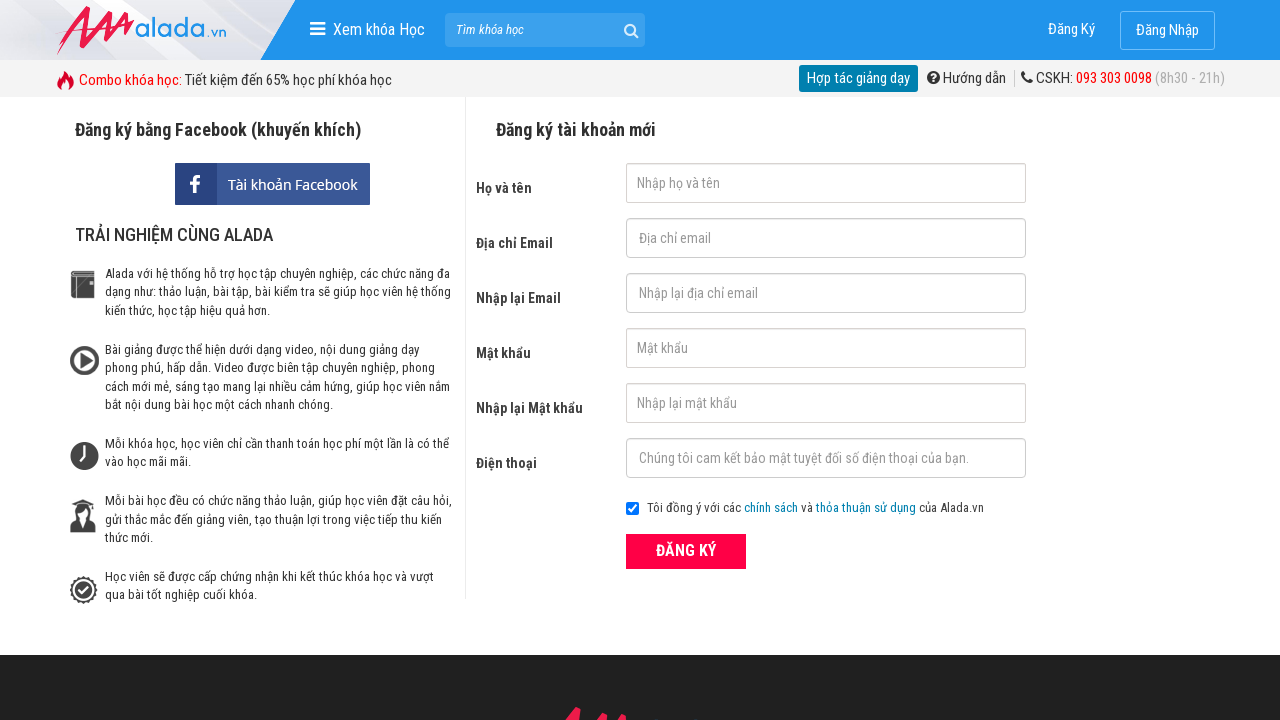

Clicked submit button on empty registration form at (686, 551) on xpath=//button[@class='btn_pink_sm fs16']
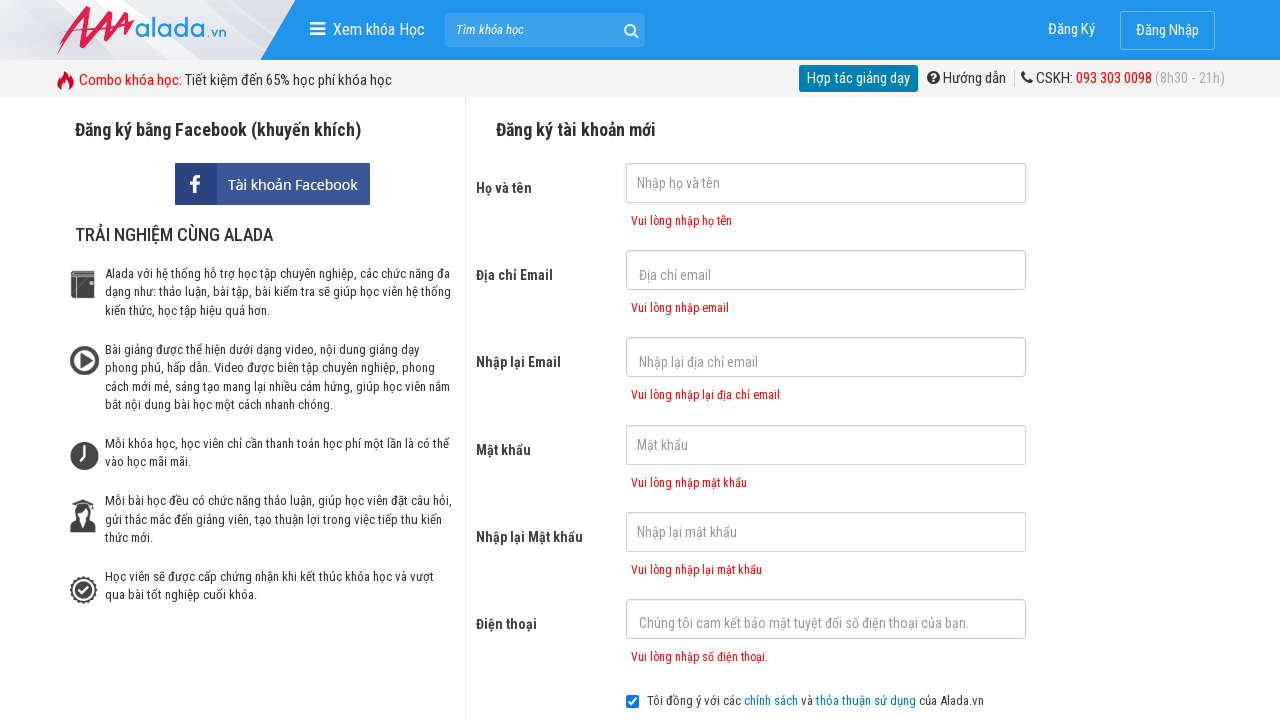

First name validation error message appeared
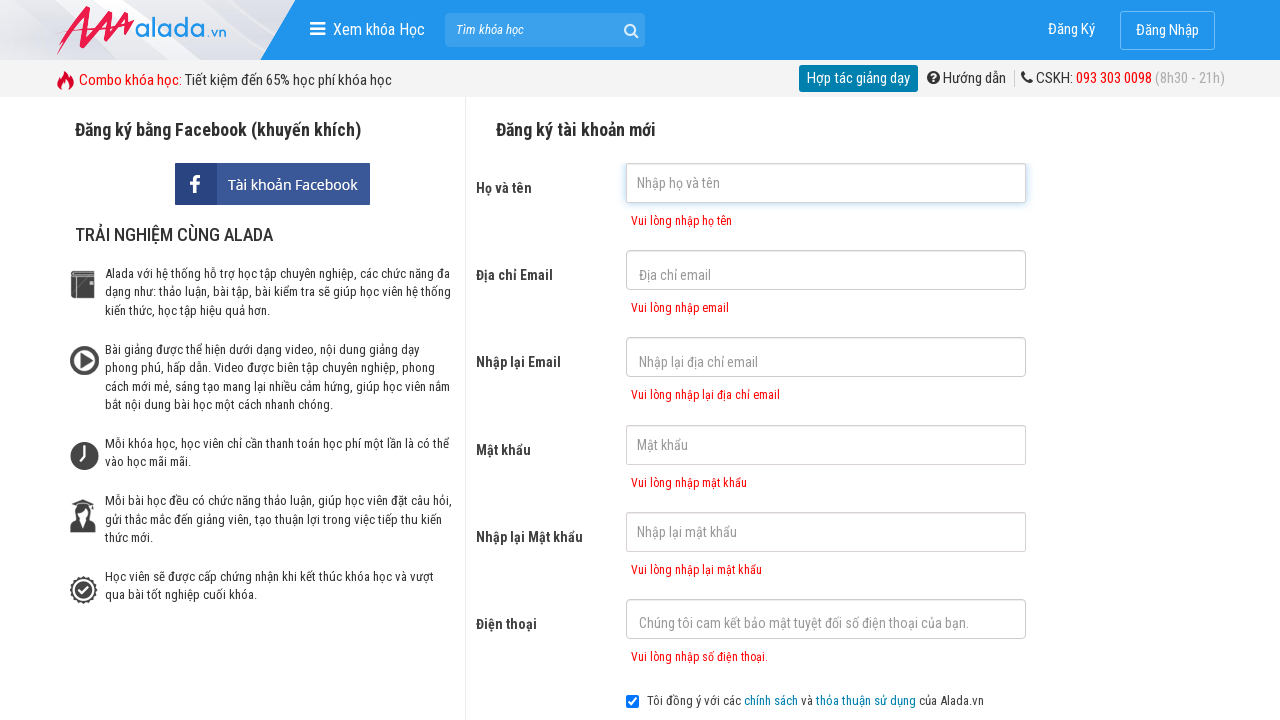

Email validation error message appeared
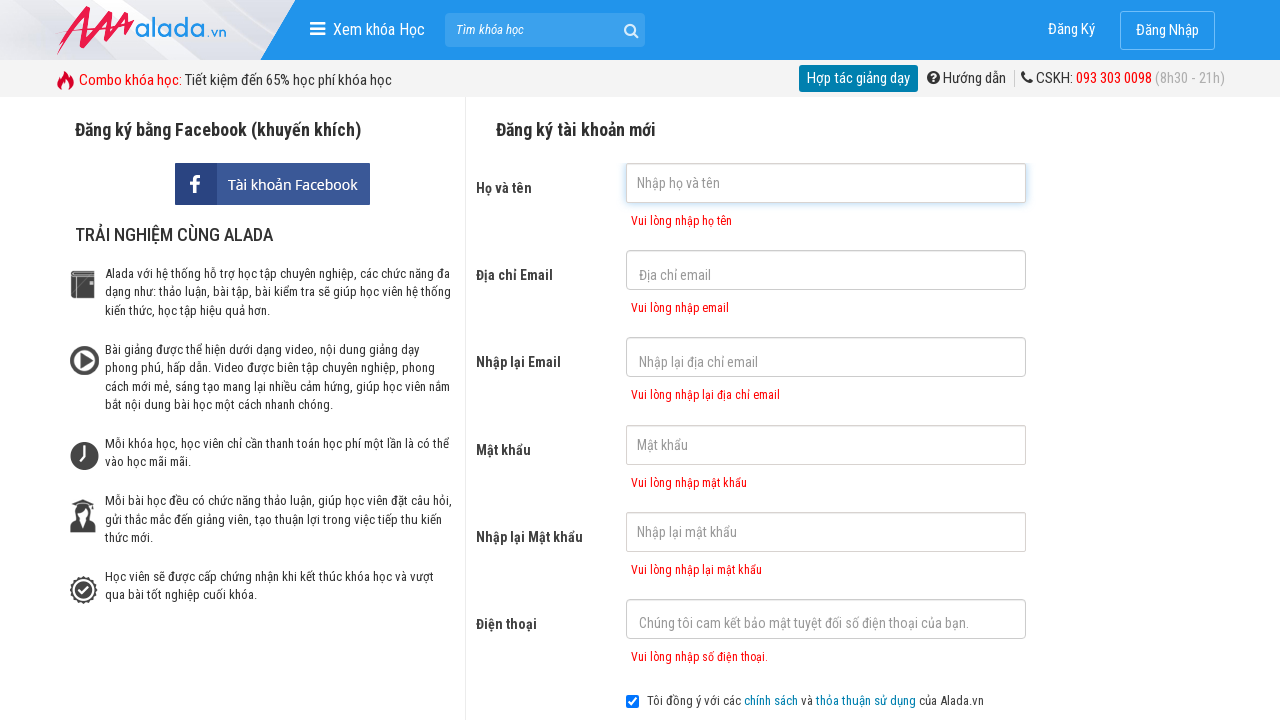

Confirm email validation error message appeared
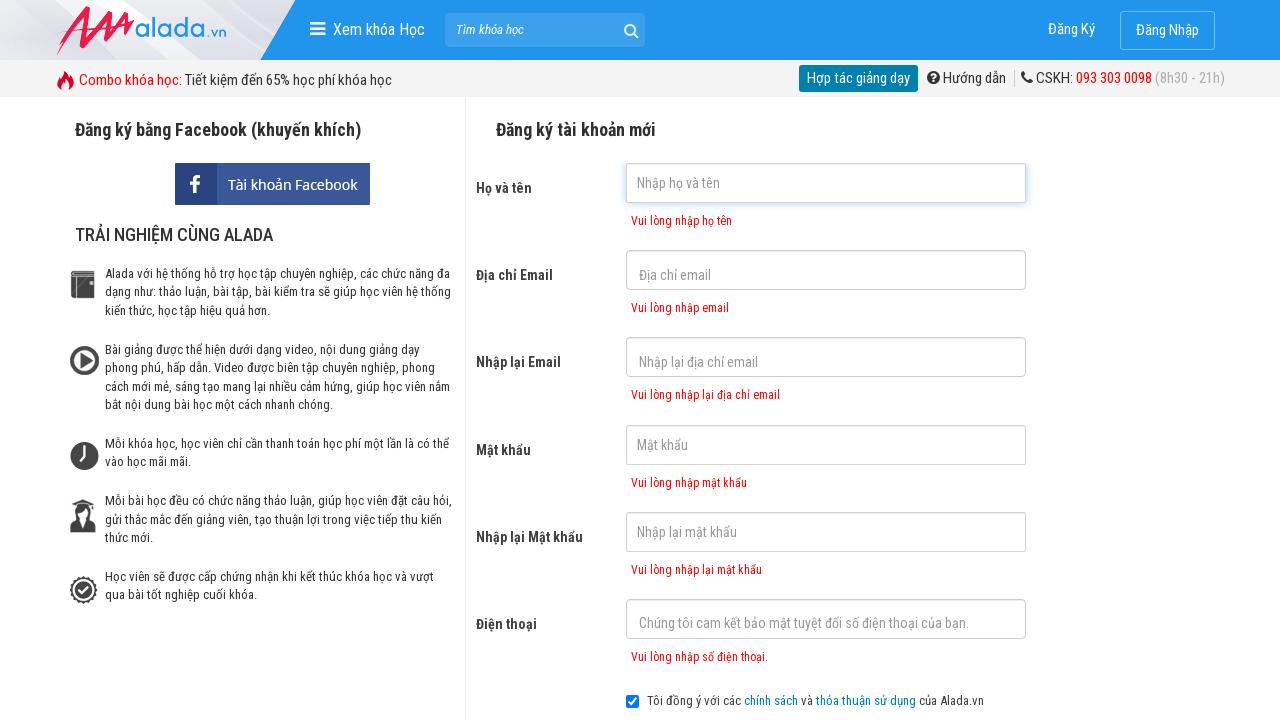

Password validation error message appeared
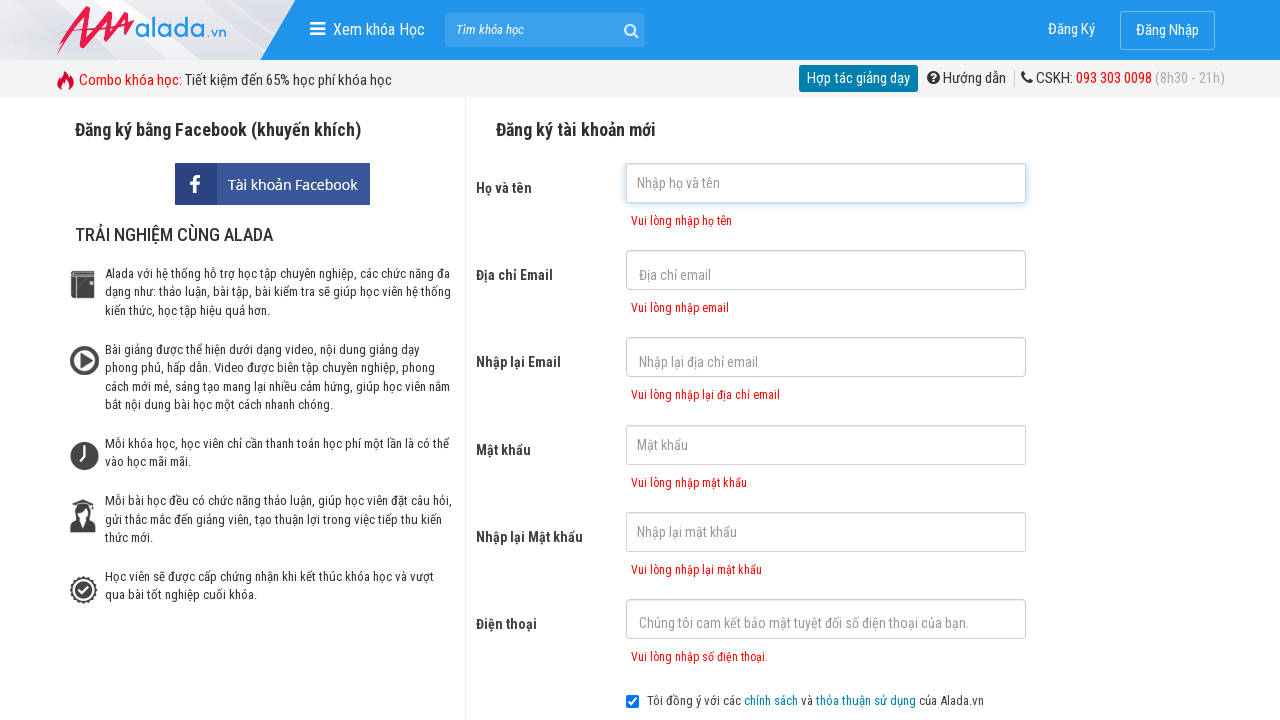

Confirm password validation error message appeared
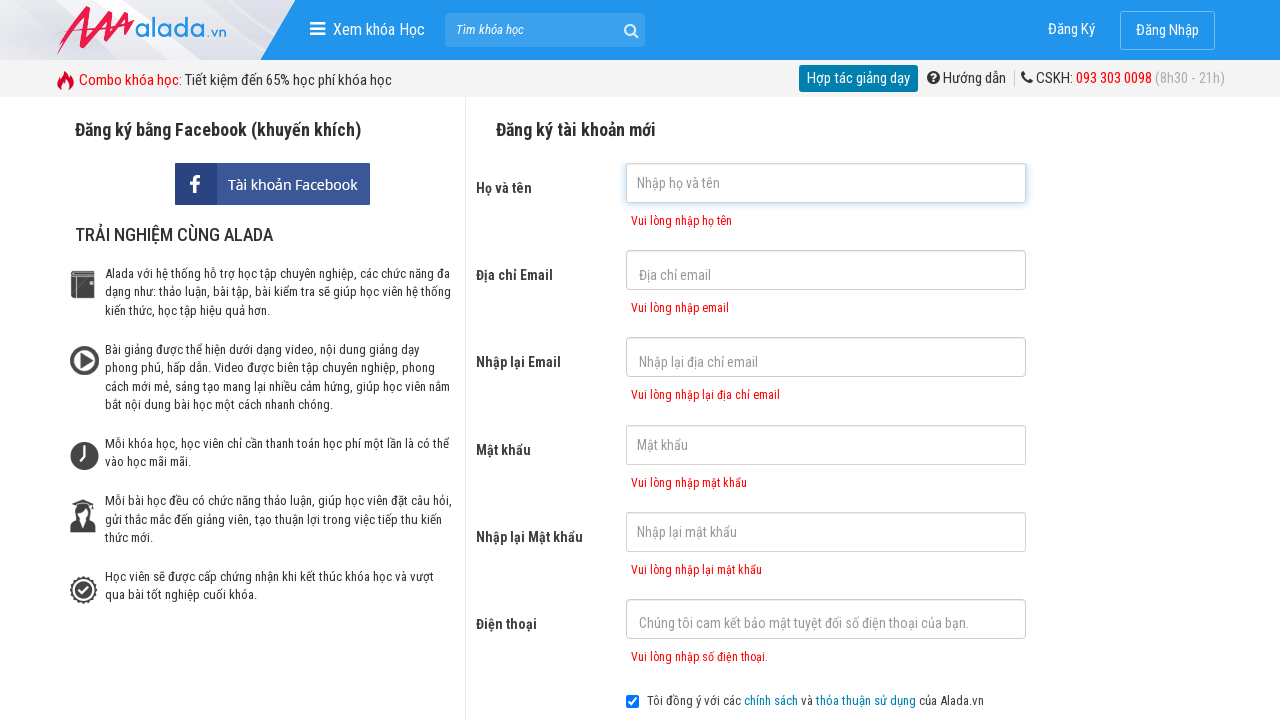

Phone number validation error message appeared
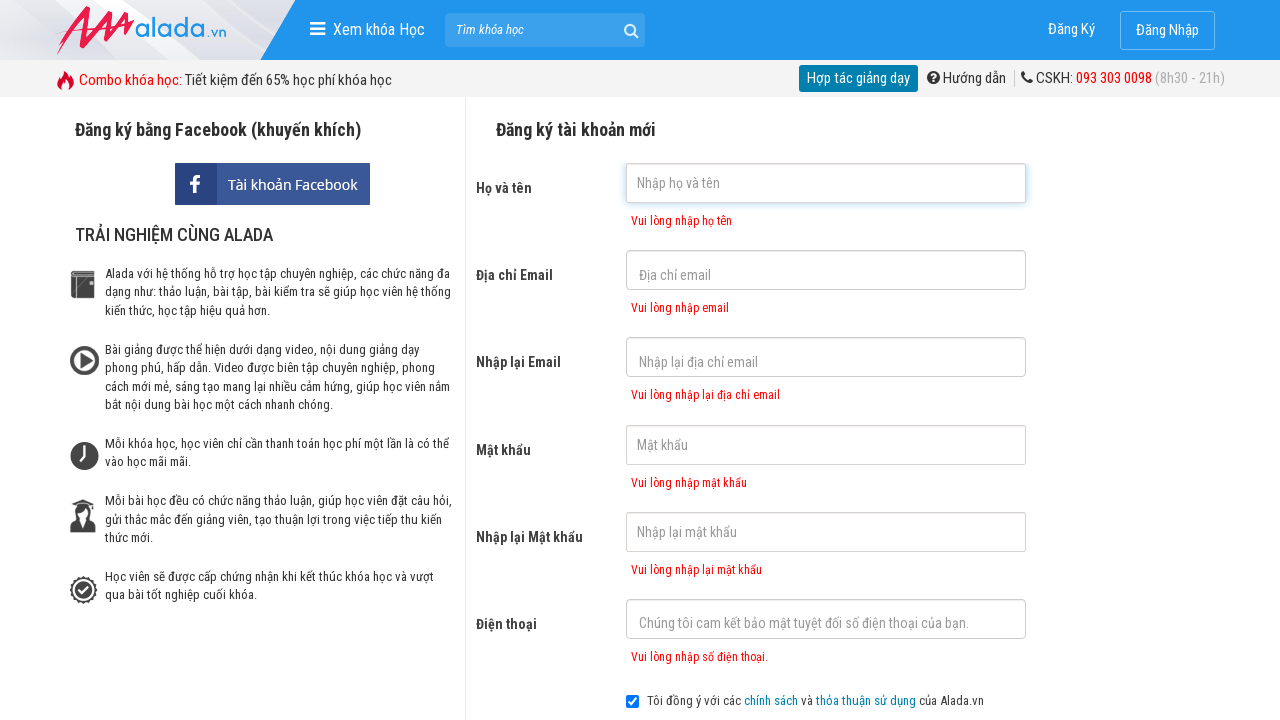

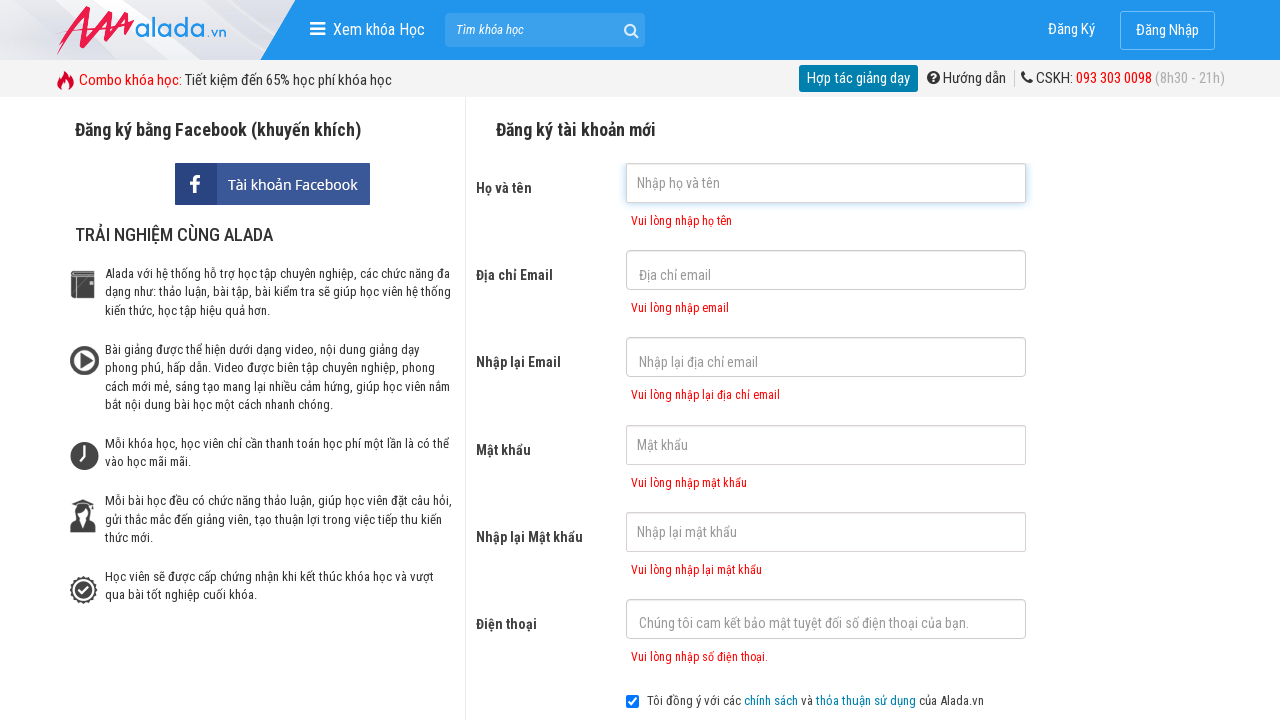